Tests old-style HTML select dropdown functionality by selecting options using different methods: by index, by visible text, and by value.

Starting URL: https://demoqa.com/select-menu

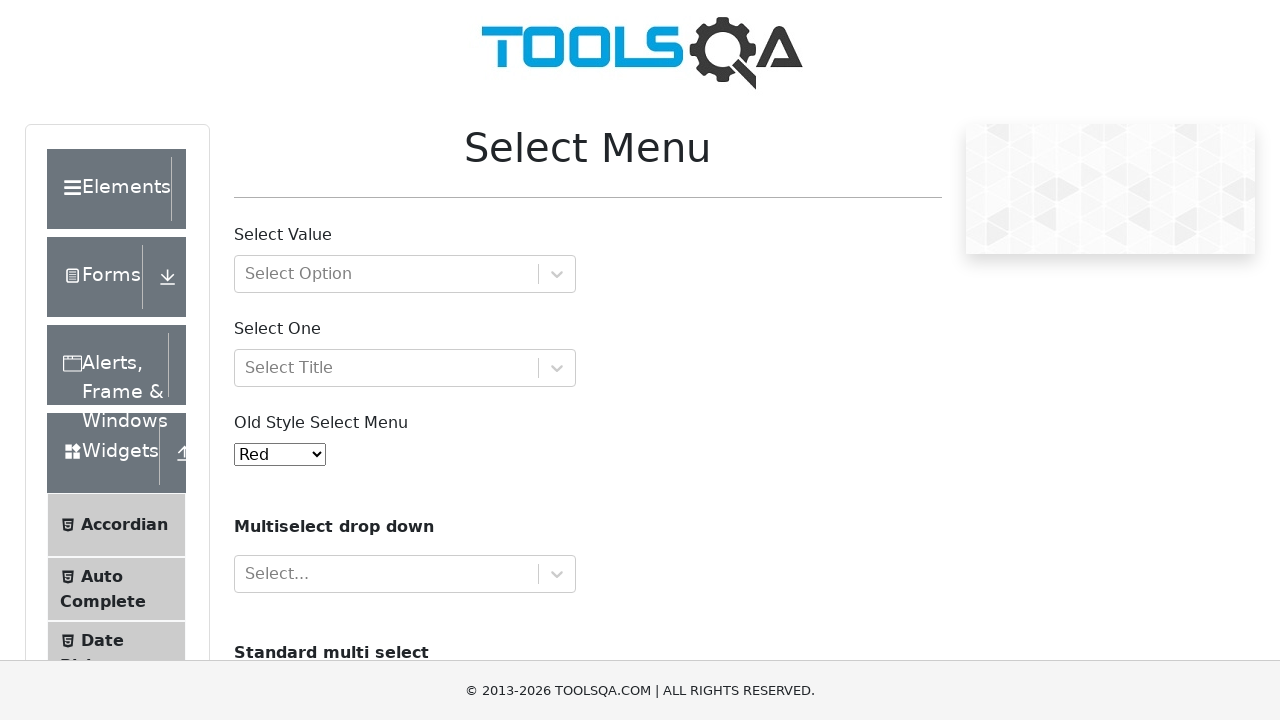

Old-style select menu element is visible
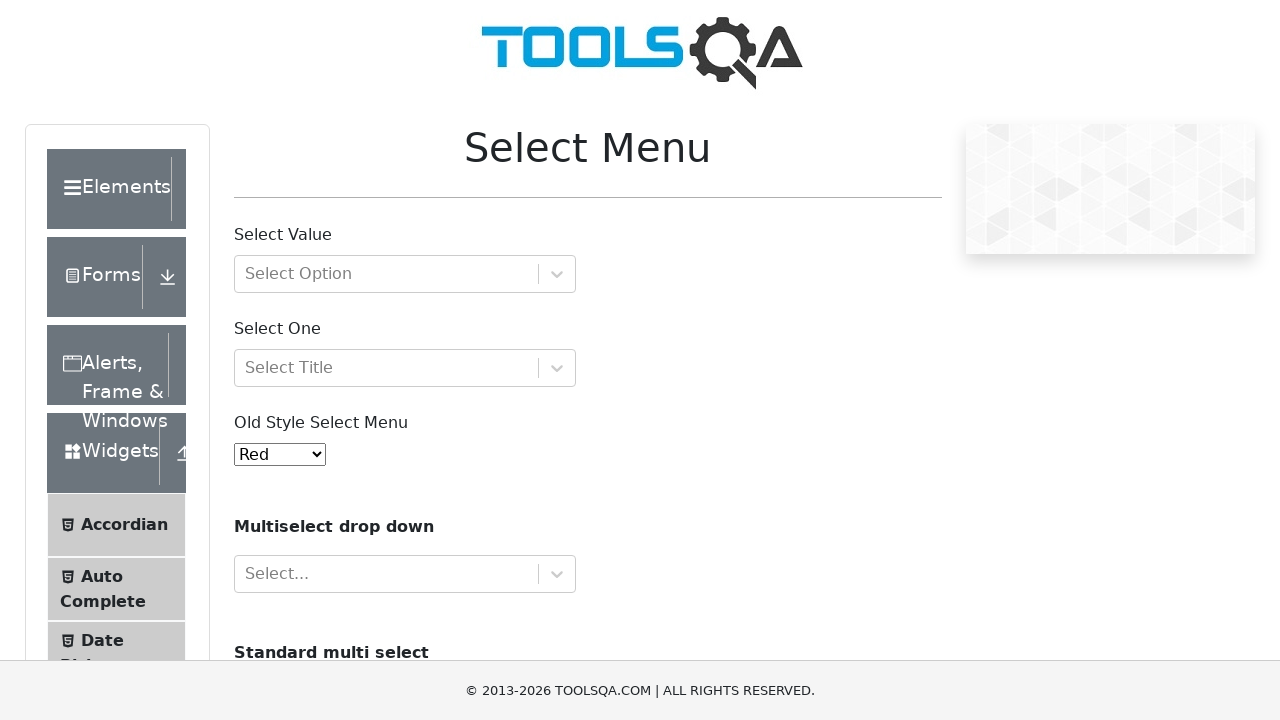

Selected 'Purple' option by index 4 on #oldSelectMenu
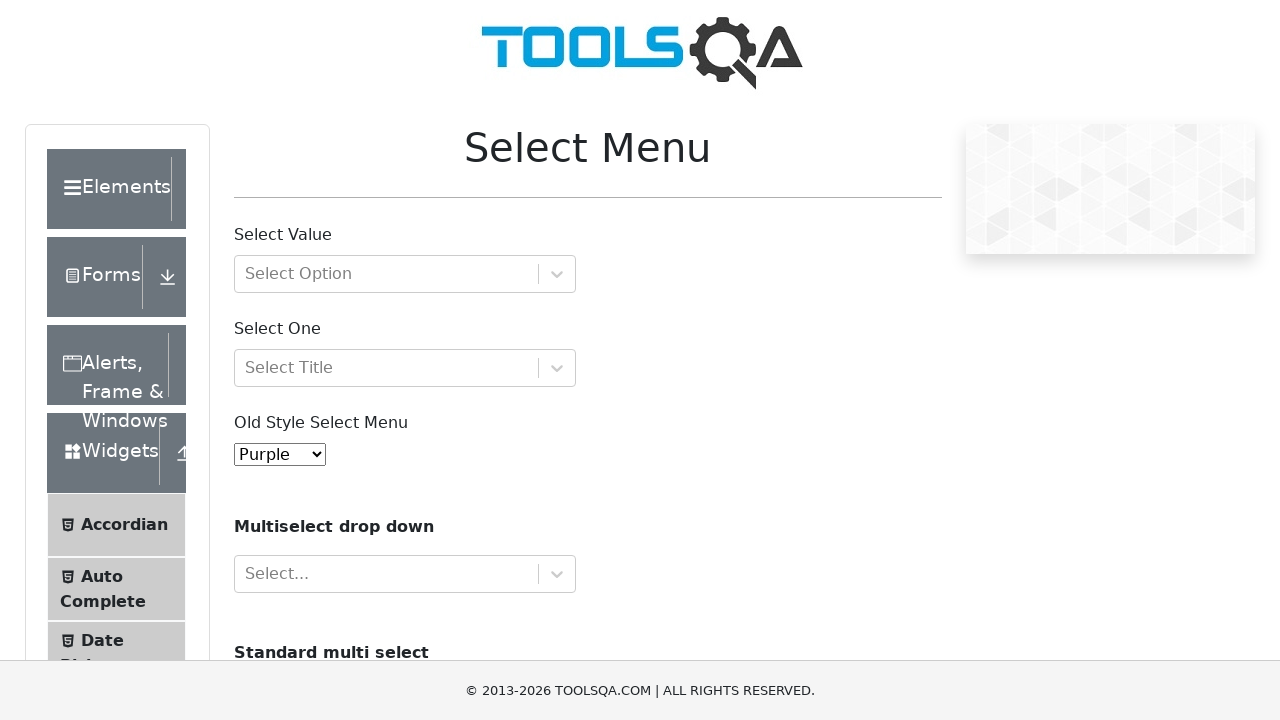

Selected 'Magenta' option by visible text on #oldSelectMenu
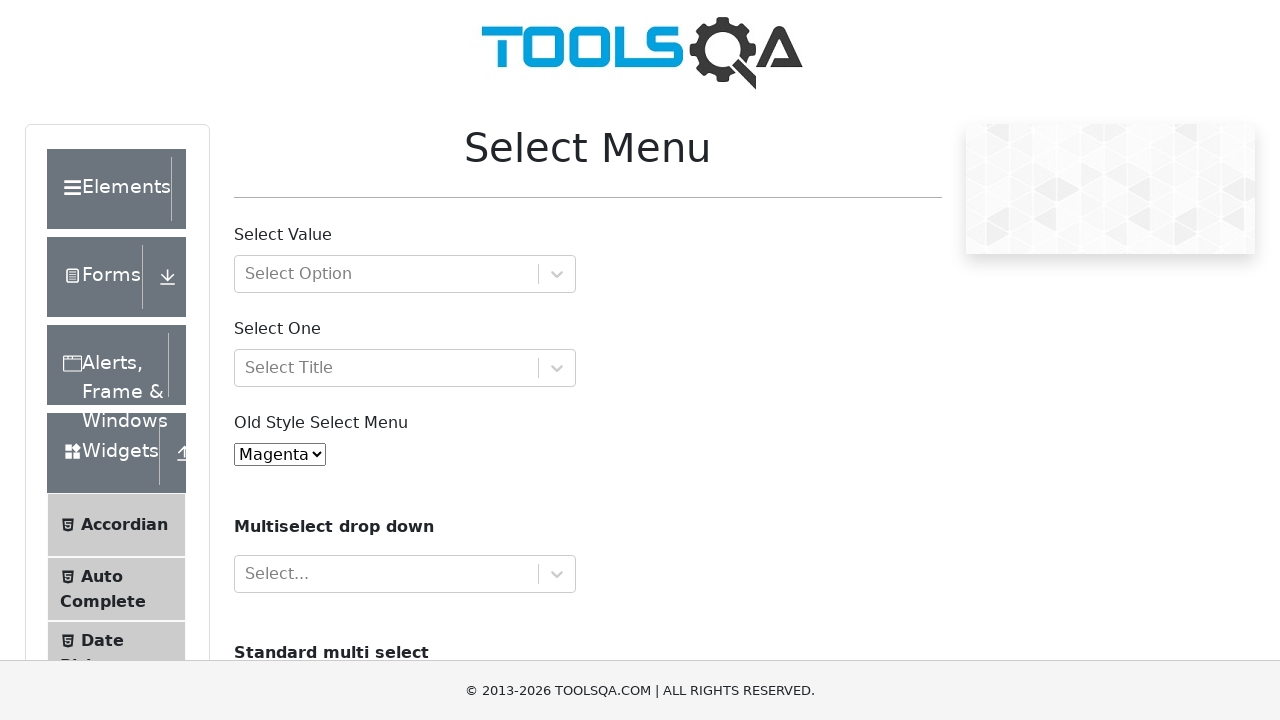

Selected 'Aqua' option by value '10' on #oldSelectMenu
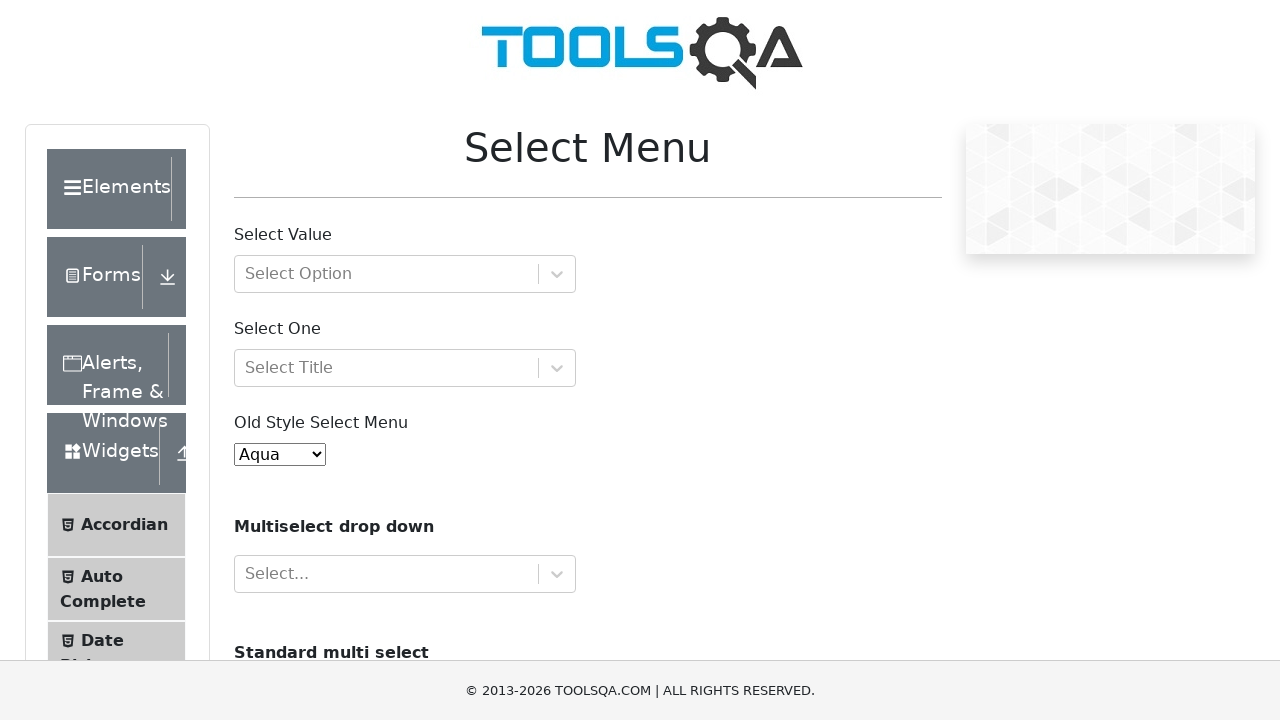

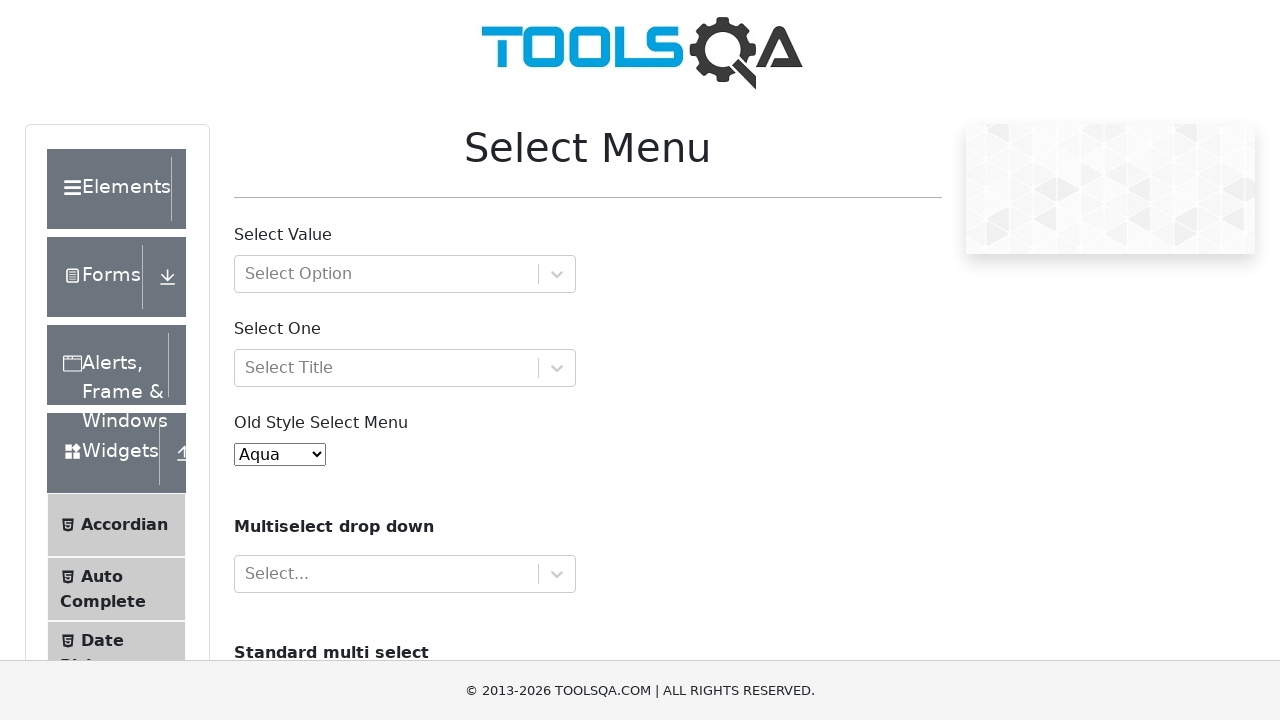